Tests filling a form inside a shadow DOM element by entering first name, last name, selecting gender, and clicking submit button using JavaScript to pierce the shadow root.

Starting URL: https://app.cloudqa.io/home/AutomationPracticeForm

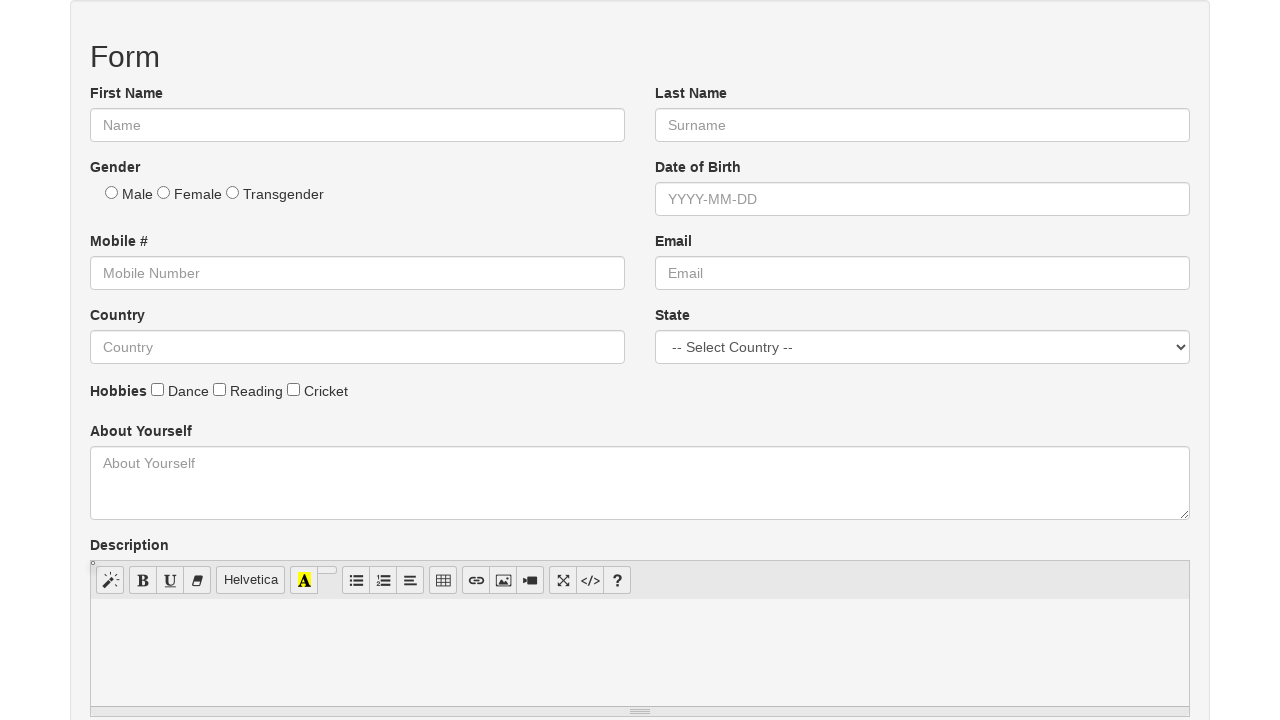

Filled first name field with 'Akshat' inside shadow DOM on #shadowdomautomationtestform #fname
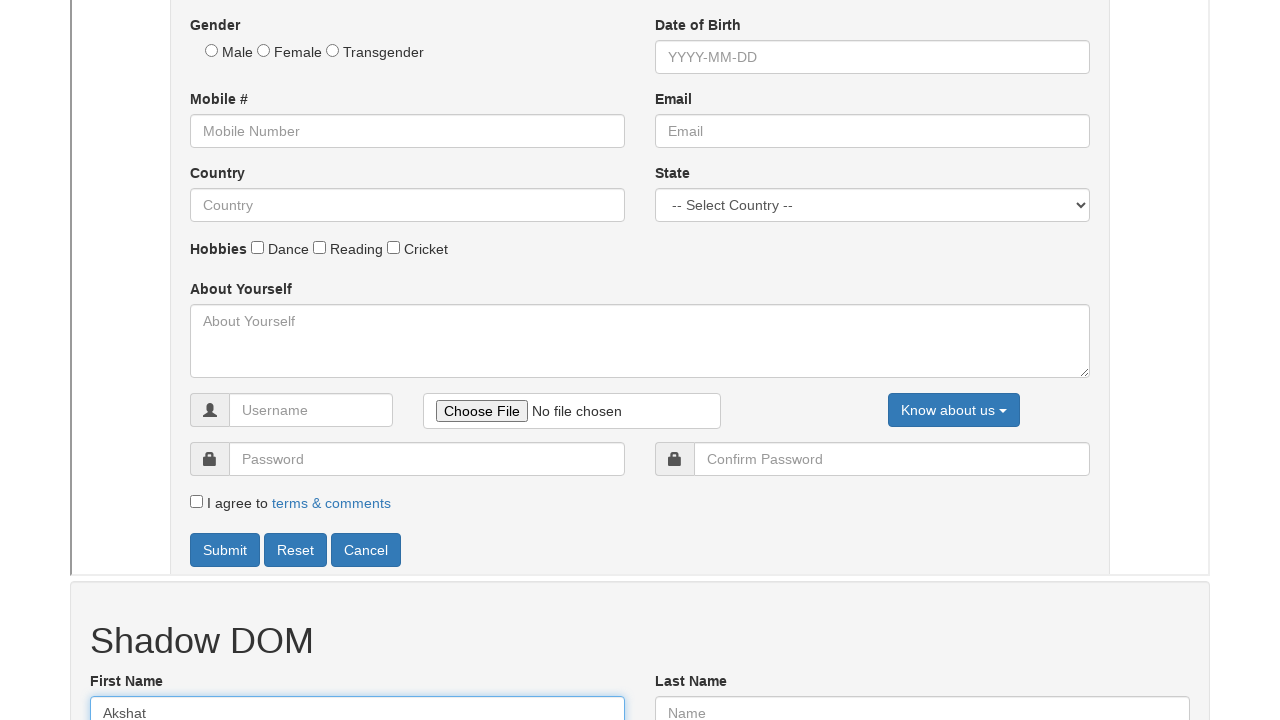

Filled last name field with 'Gadhwal' inside shadow DOM on #shadowdomautomationtestform #lname
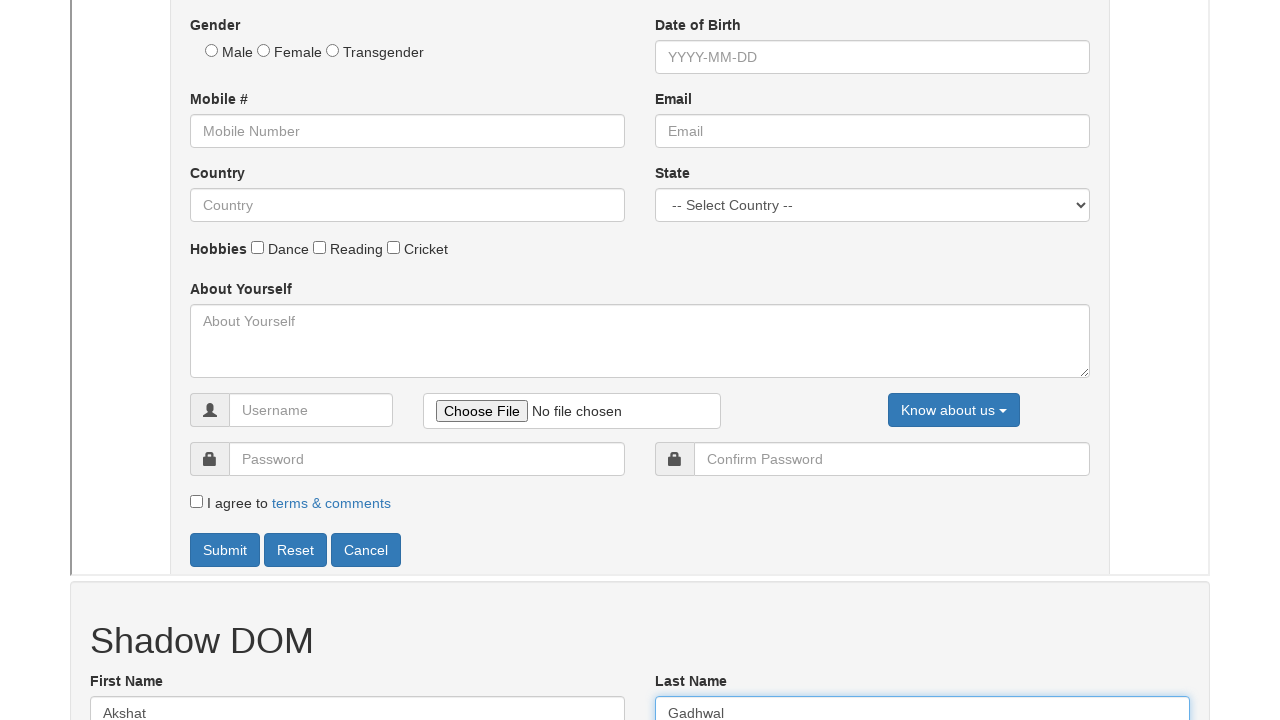

Selected male radio button inside shadow DOM at (112, 360) on #shadowdomautomationtestform #male
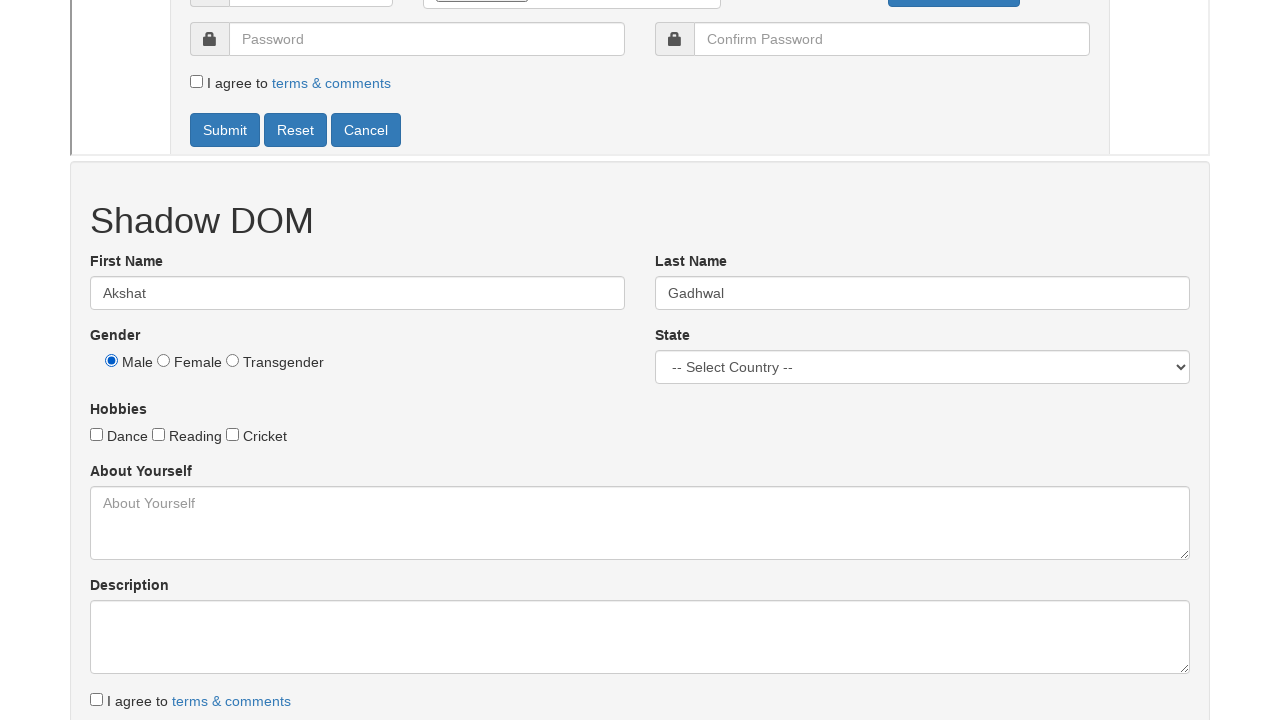

Clicked submit button in nested shadow root using JavaScript
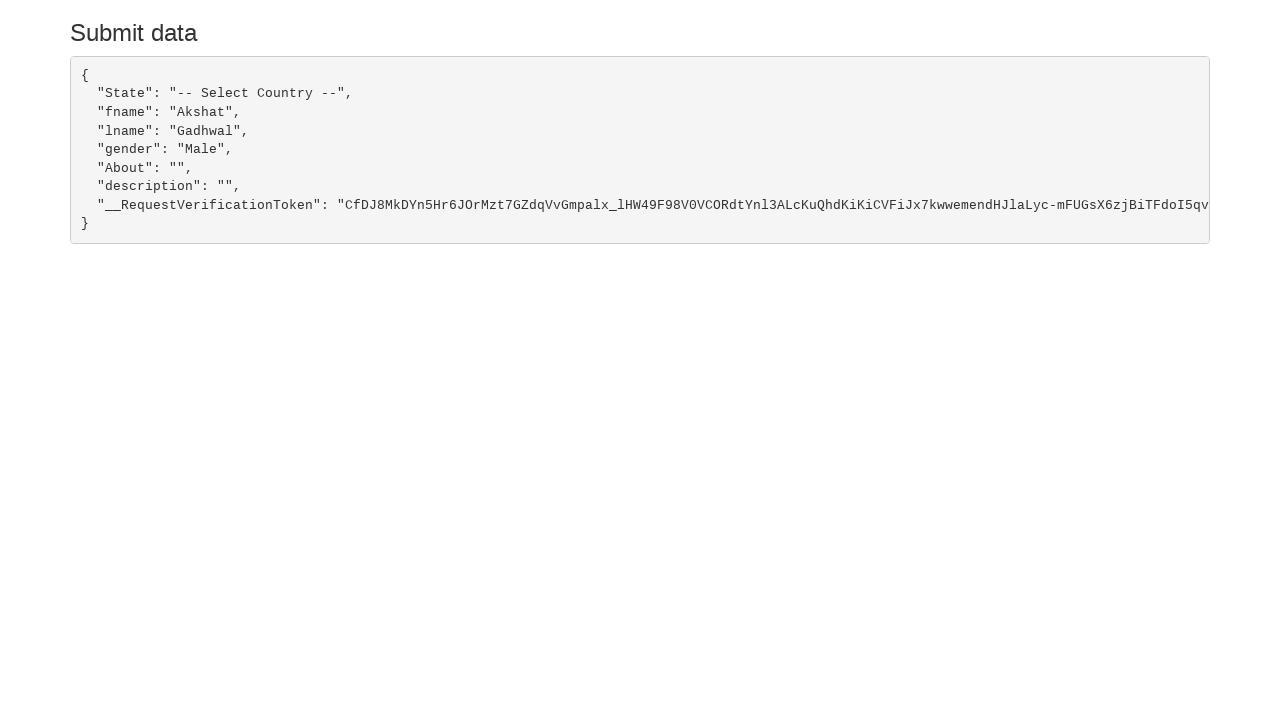

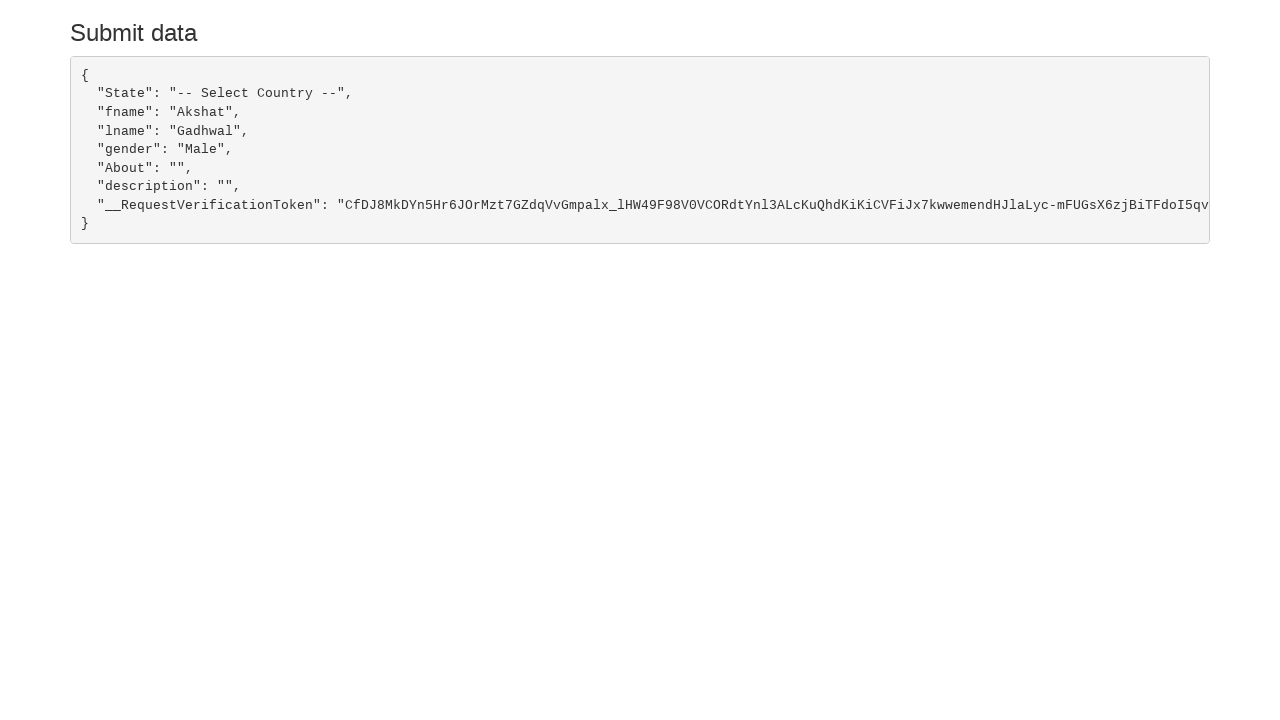